Tests the Large Modal dialog by clicking the button and verifying the modal content is displayed with correct styling.

Starting URL: https://demoqa.com/modal-dialogs

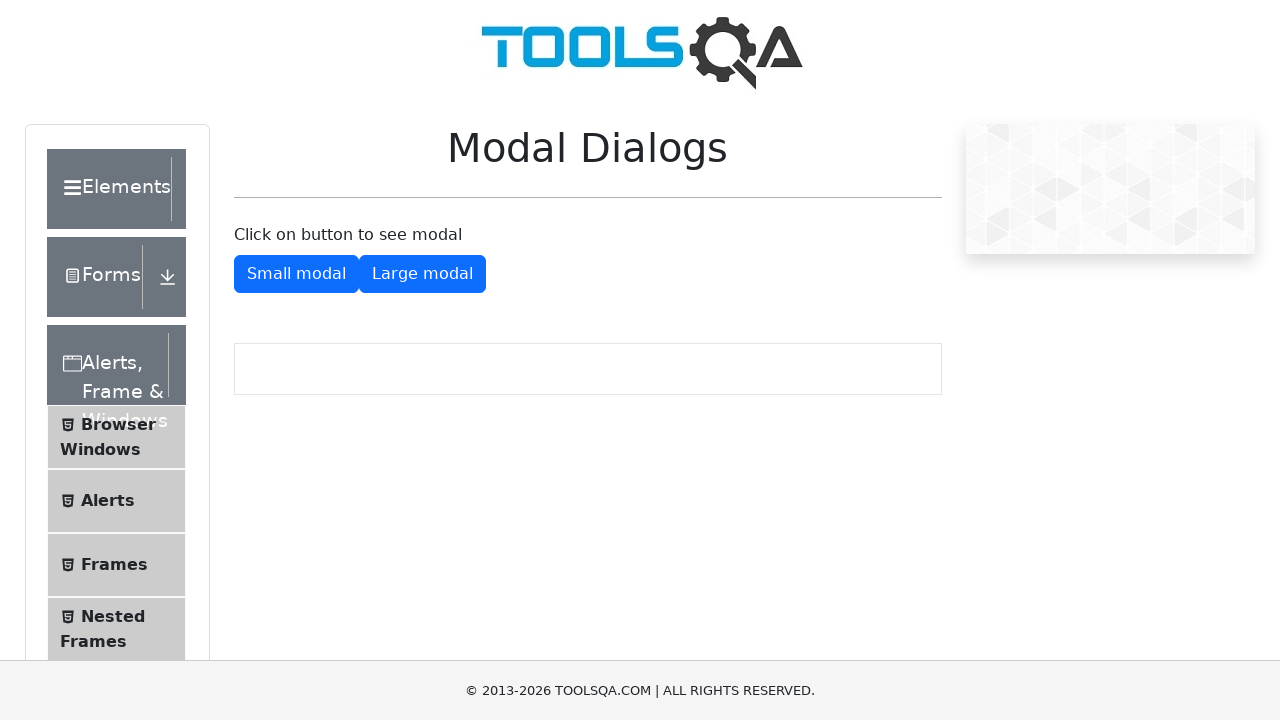

Large Modal button is visible on the page
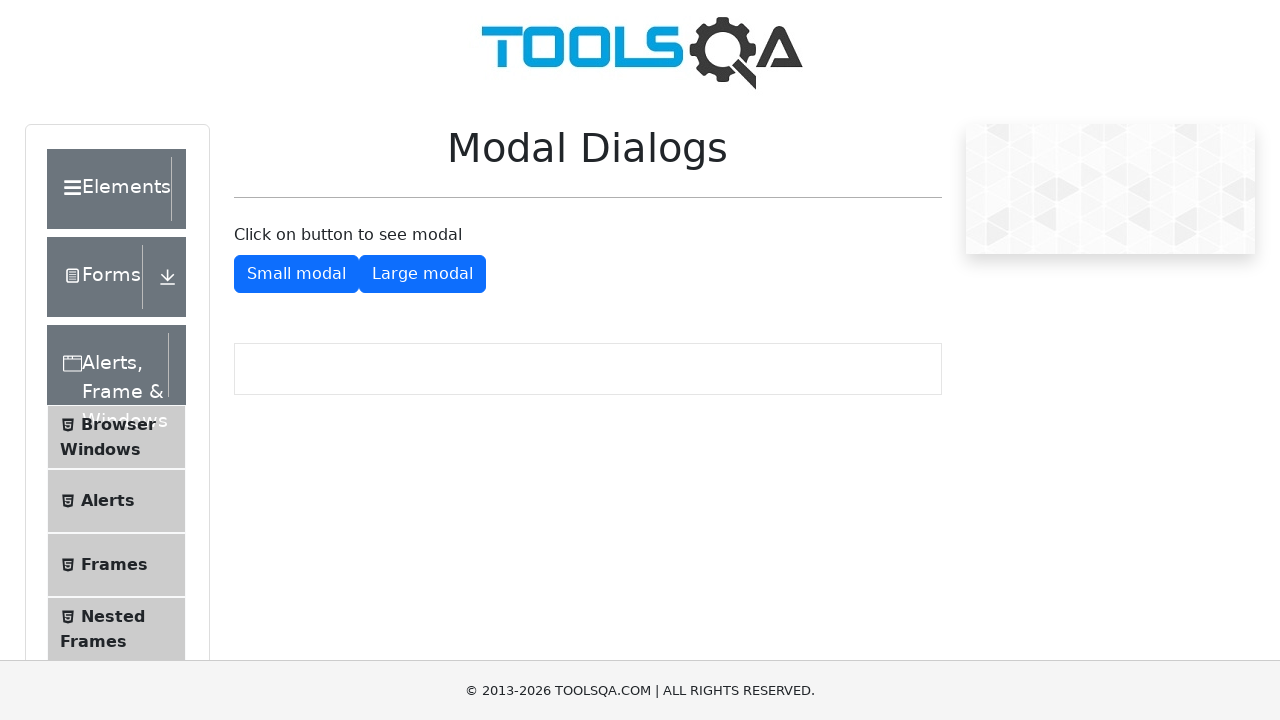

Clicked the Large Modal button at (422, 274) on #showLargeModal
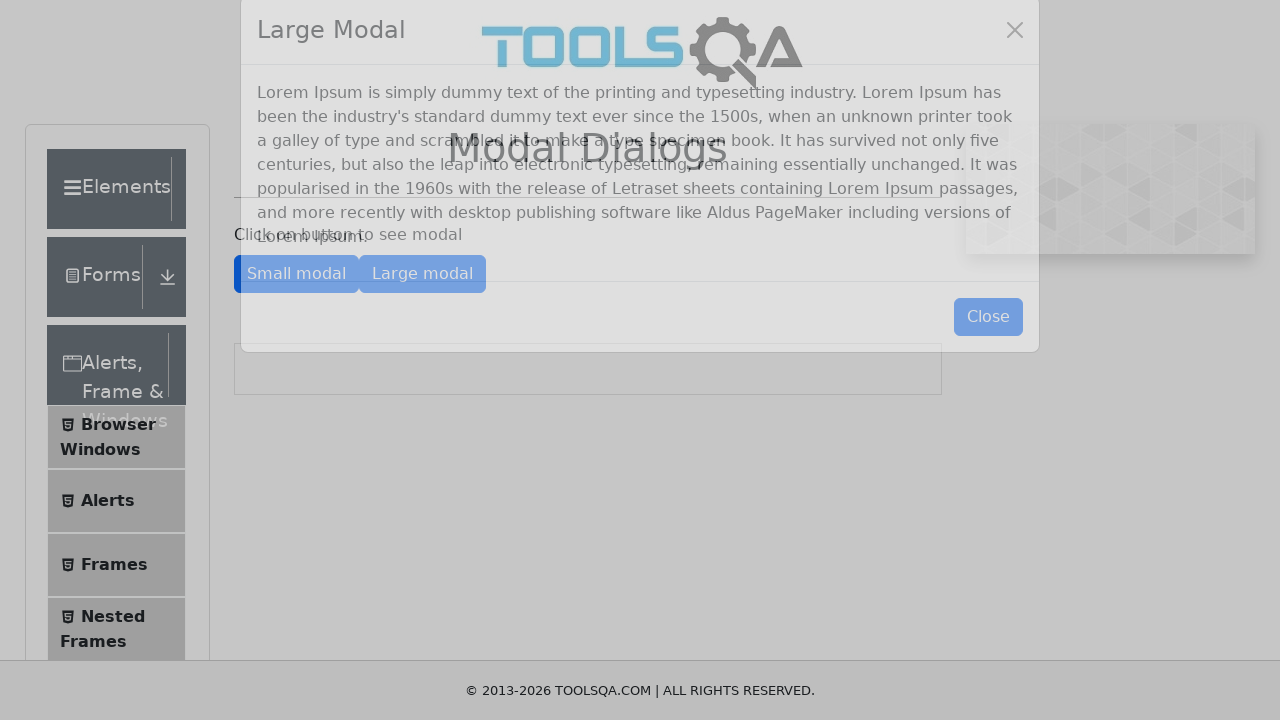

Modal body is now visible with correct styling
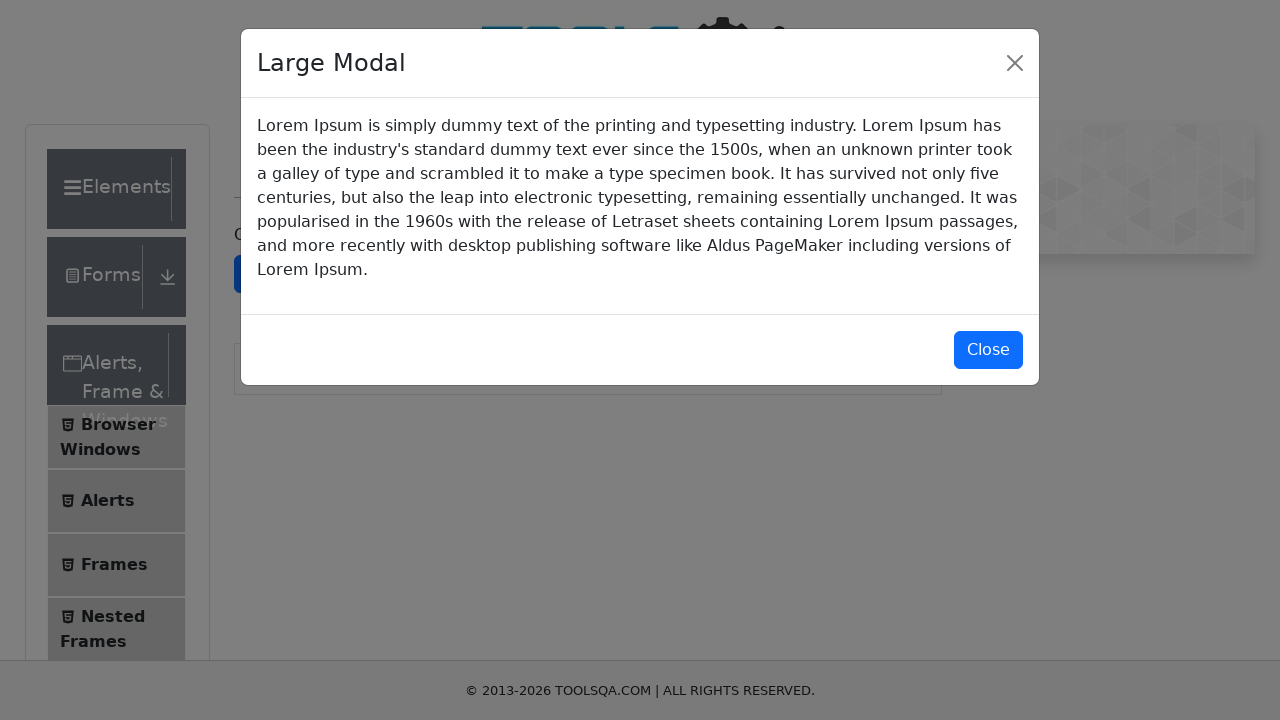

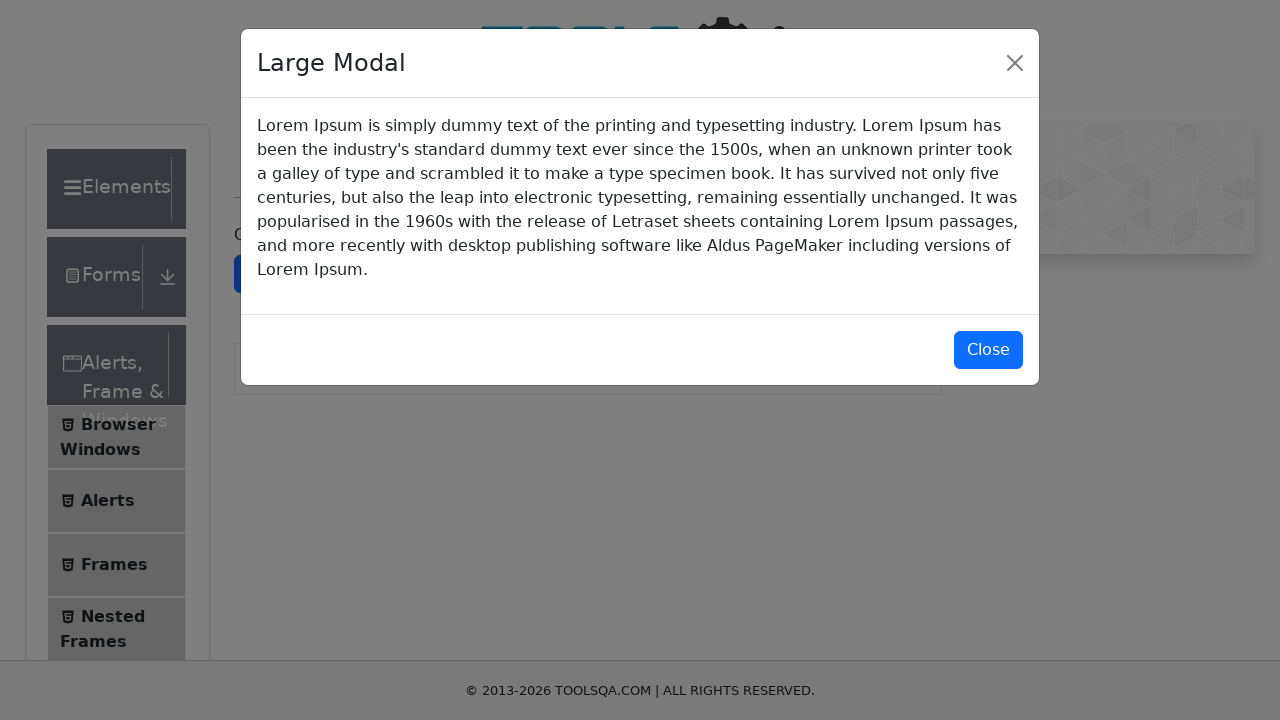